Tests tooltip functionality on jQuery UI demo page by switching to iframe, interacting with an age input field, and hovering to trigger the tooltip display

Starting URL: https://jqueryui.com/tooltip/

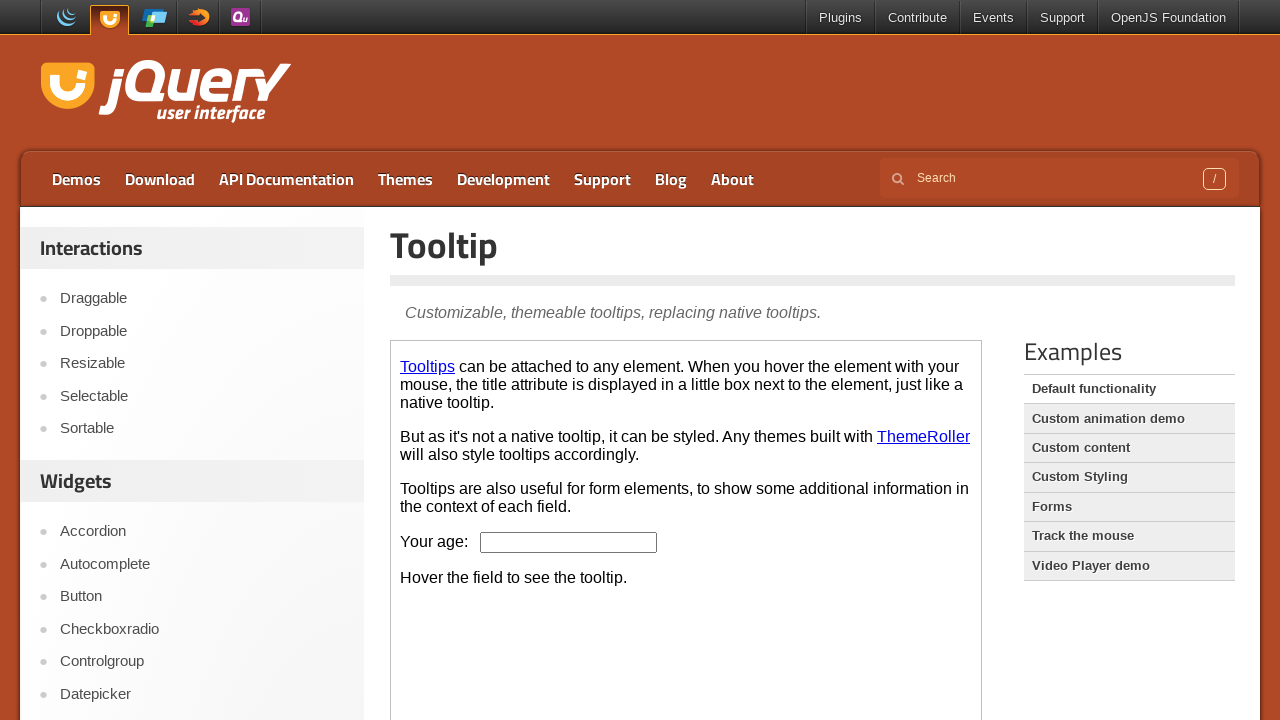

Located demo iframe
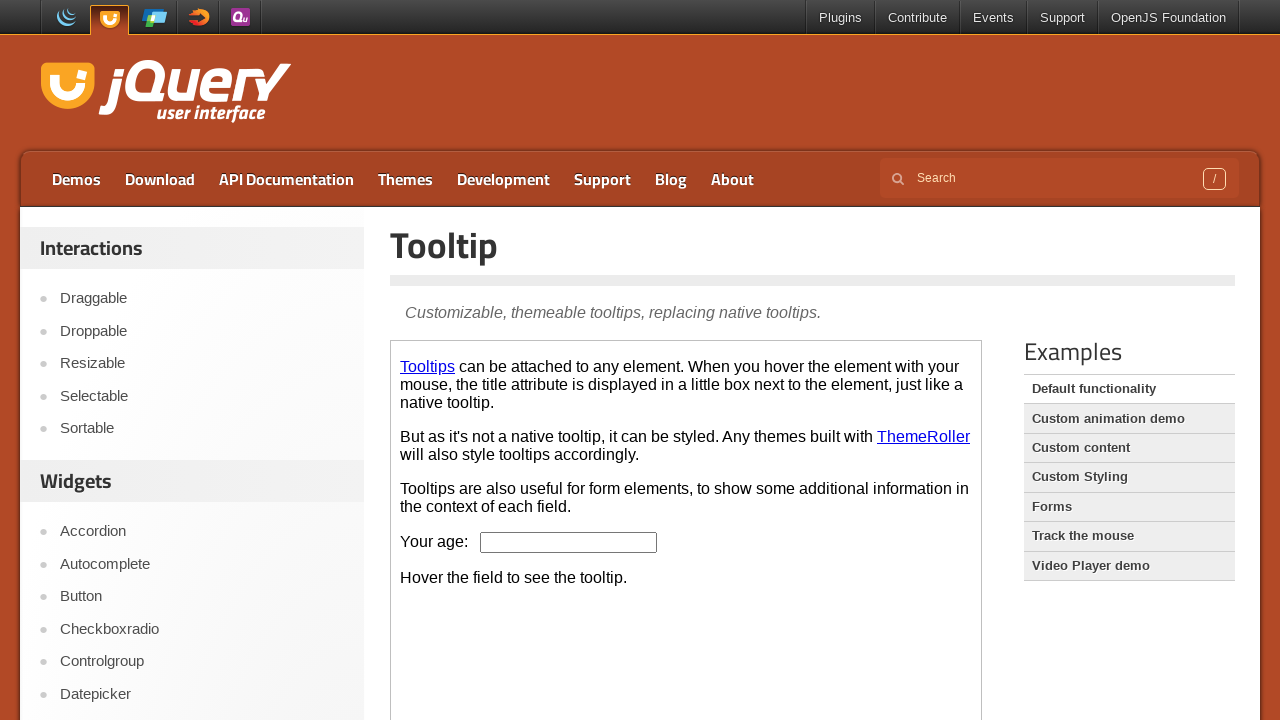

Located age input field in iframe
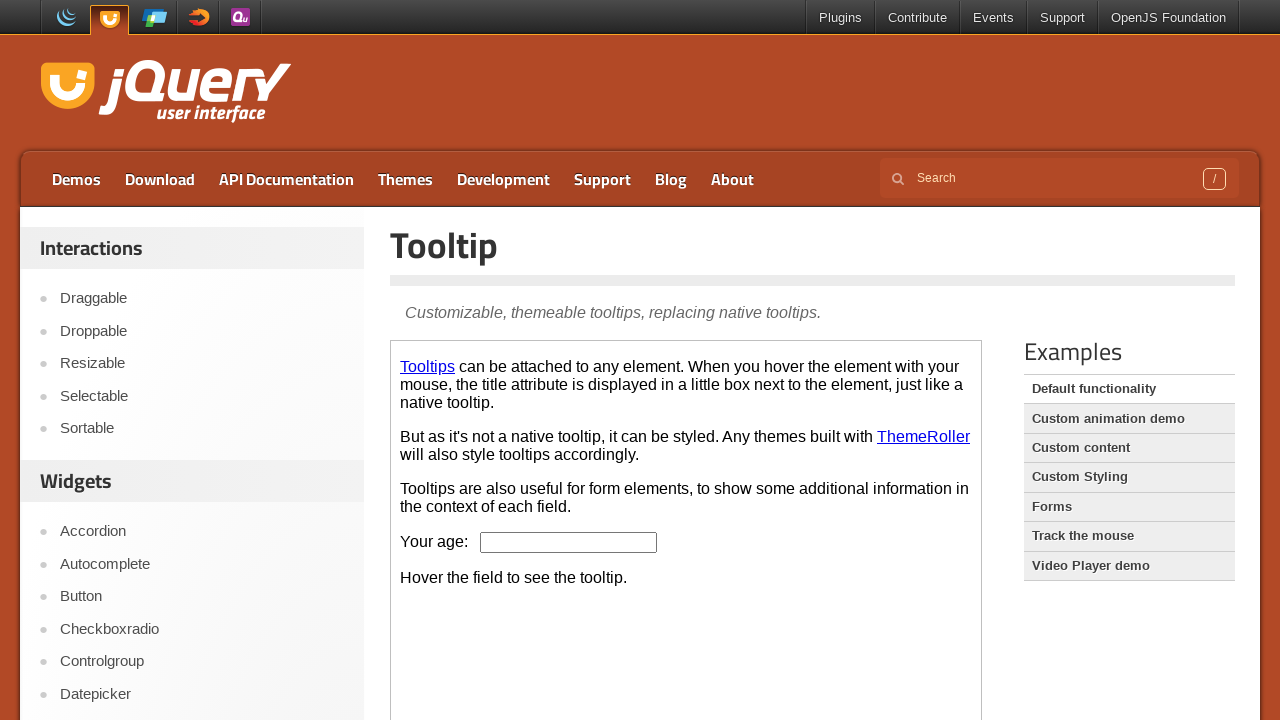

Pressed PageDown key on age input field on .demo-frame >> internal:control=enter-frame >> #age
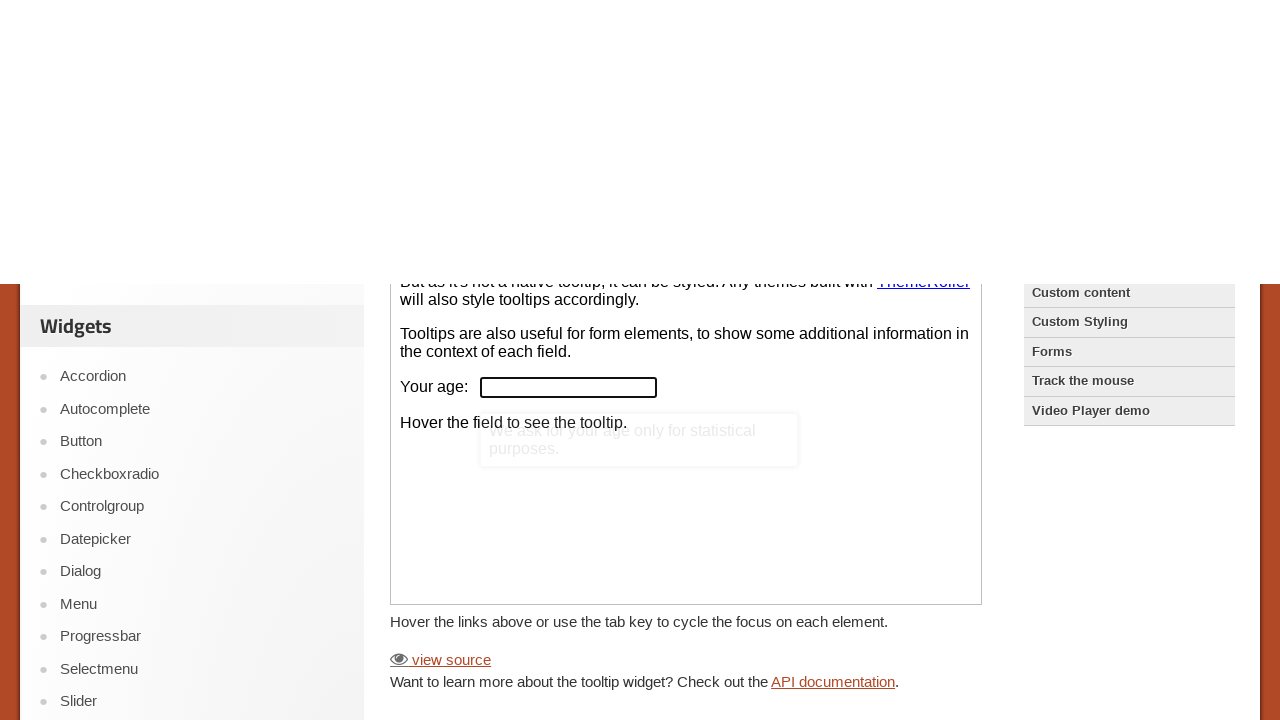

Hovered over age input field to trigger tooltip at (569, 360) on .demo-frame >> internal:control=enter-frame >> #age
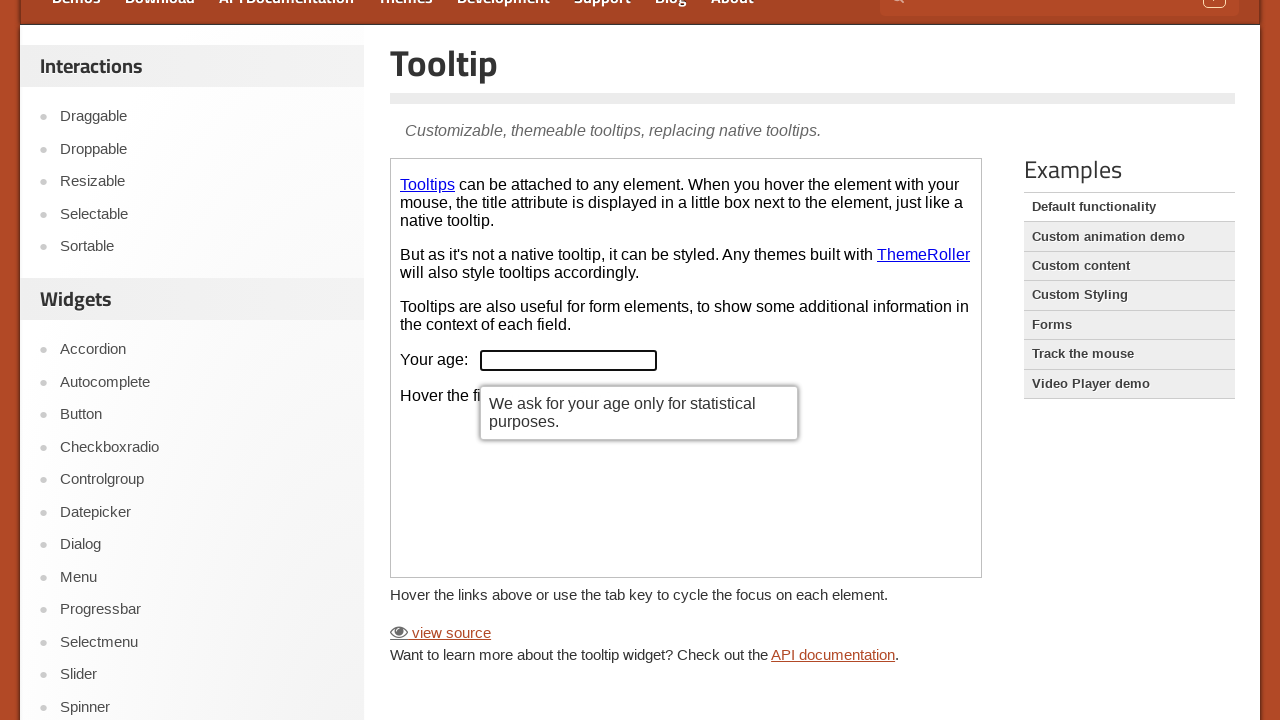

Tooltip content became visible
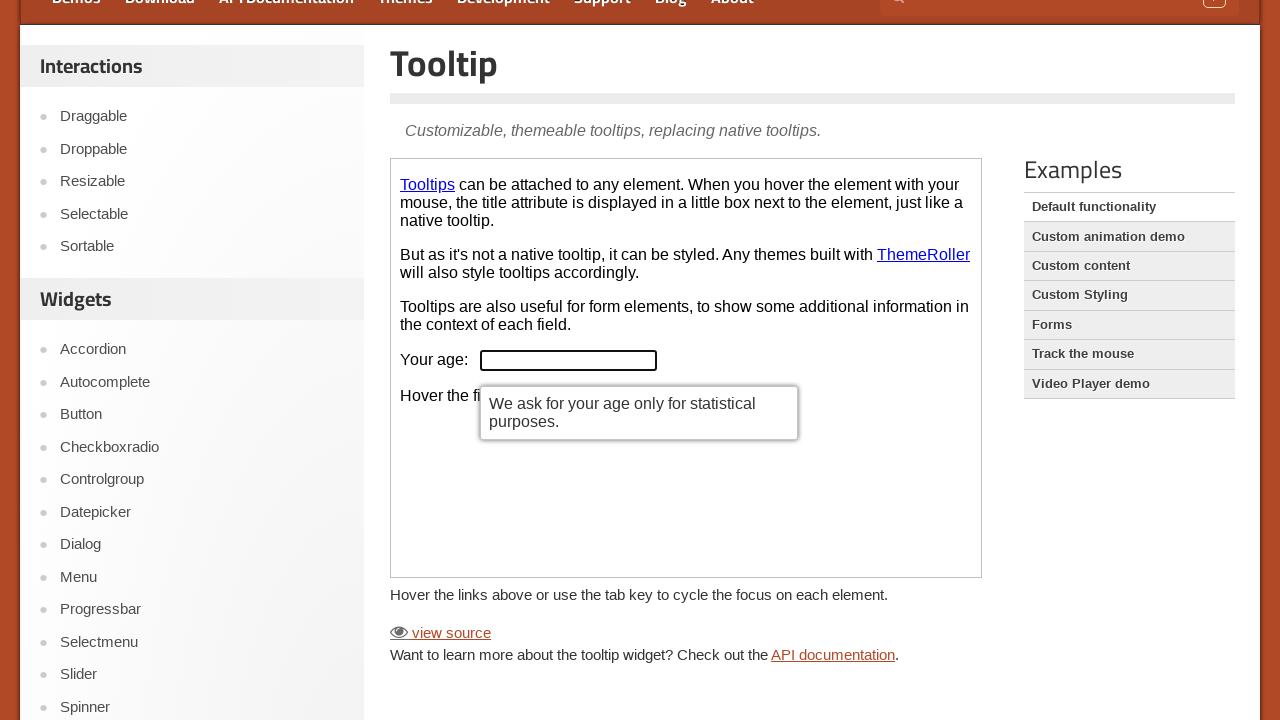

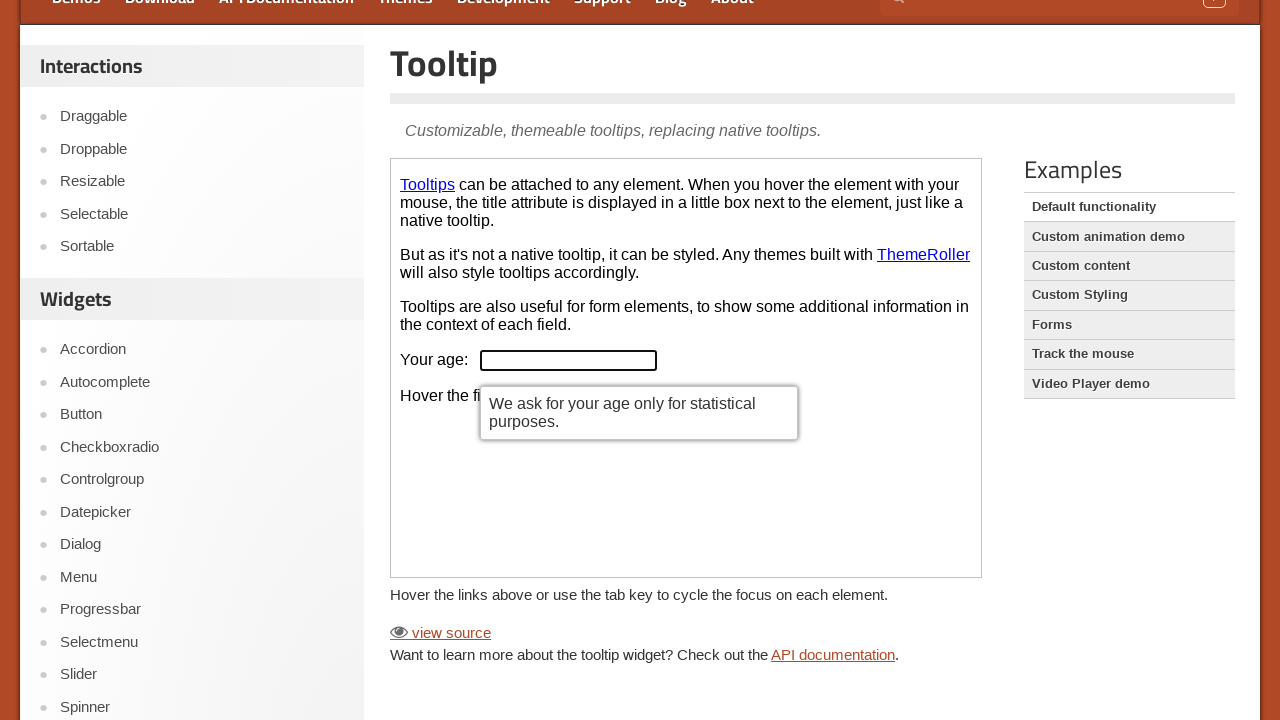